Tests the e-commerce flow on DemoBlaze by scrolling to a product (Sony vaio i5), clicking on it, adding it to cart, handling the confirmation alert, navigating to the cart, and verifying the product was added.

Starting URL: https://www.demoblaze.com/

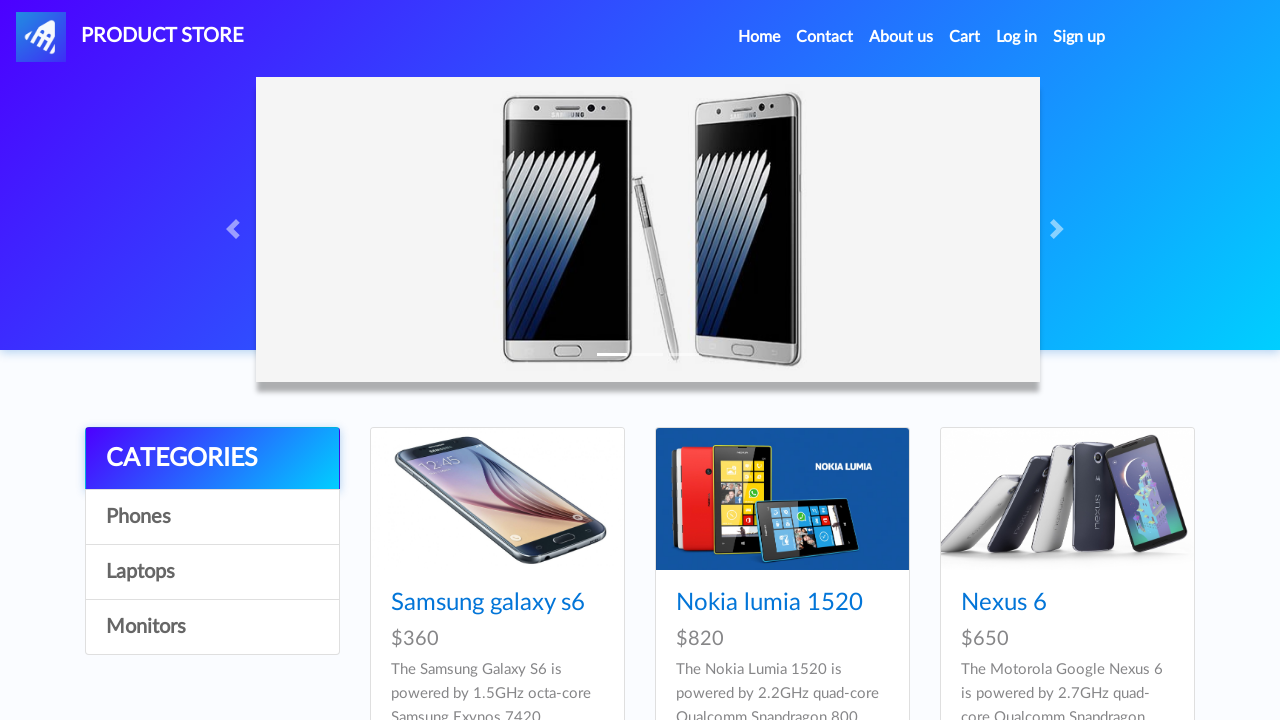

Scrolled down 1000px to load more products
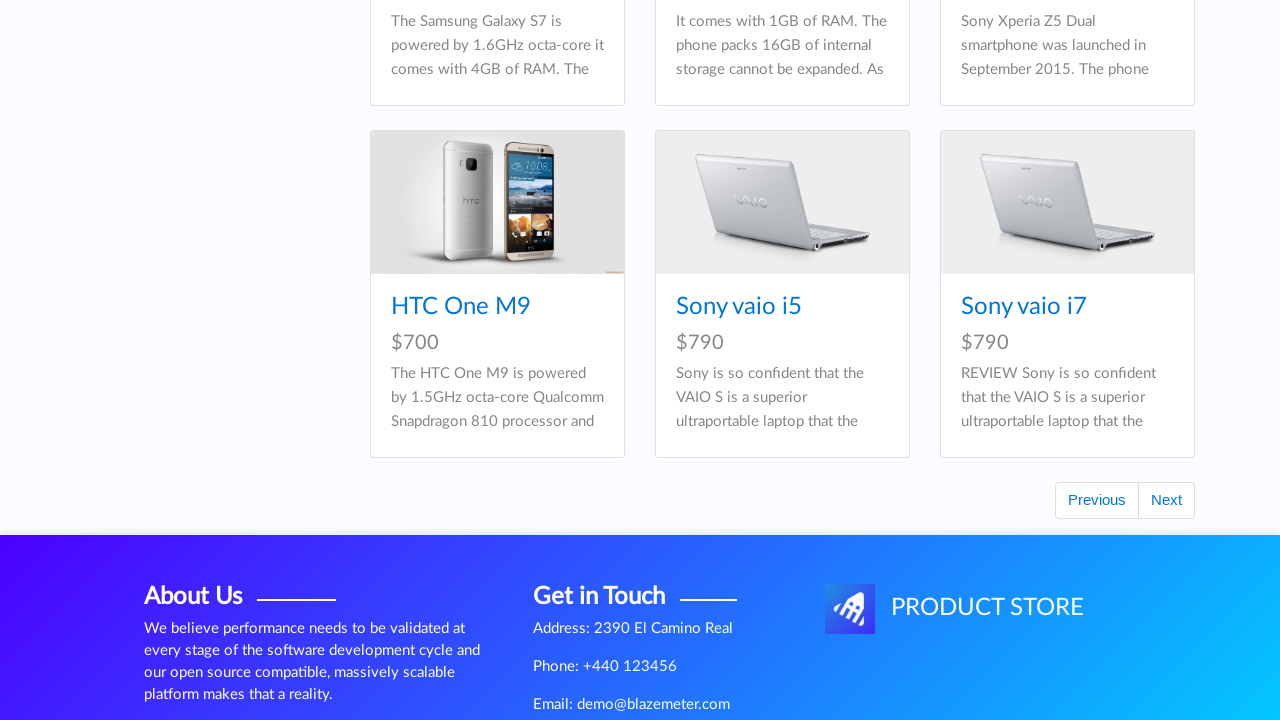

Waited 2 seconds for products to load
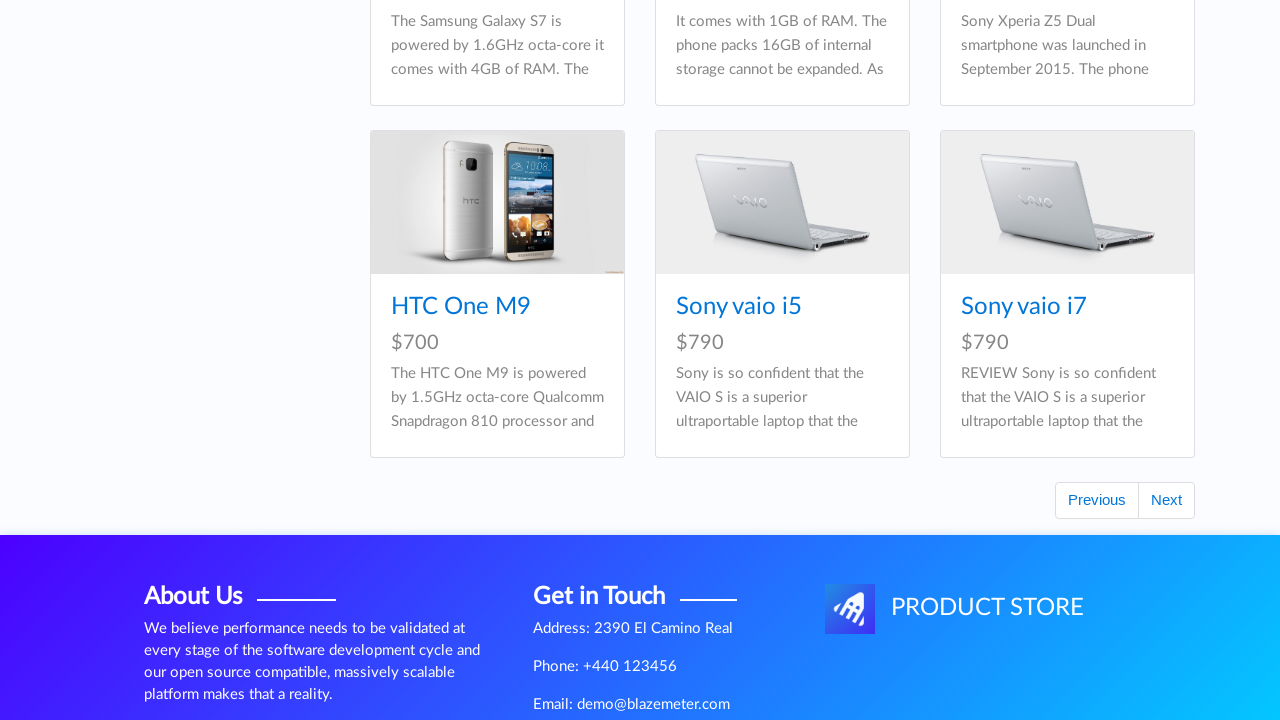

Scrolled to Sony vaio i5 product
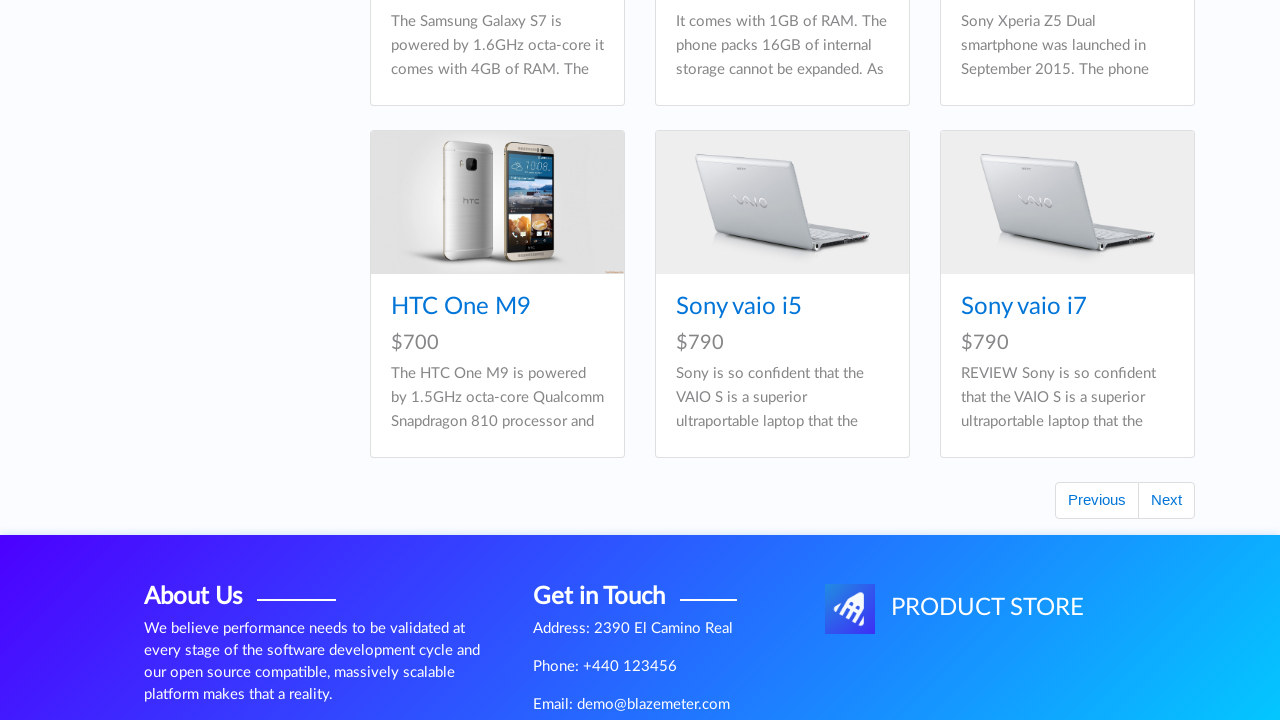

Waited 1 second for product to be visible
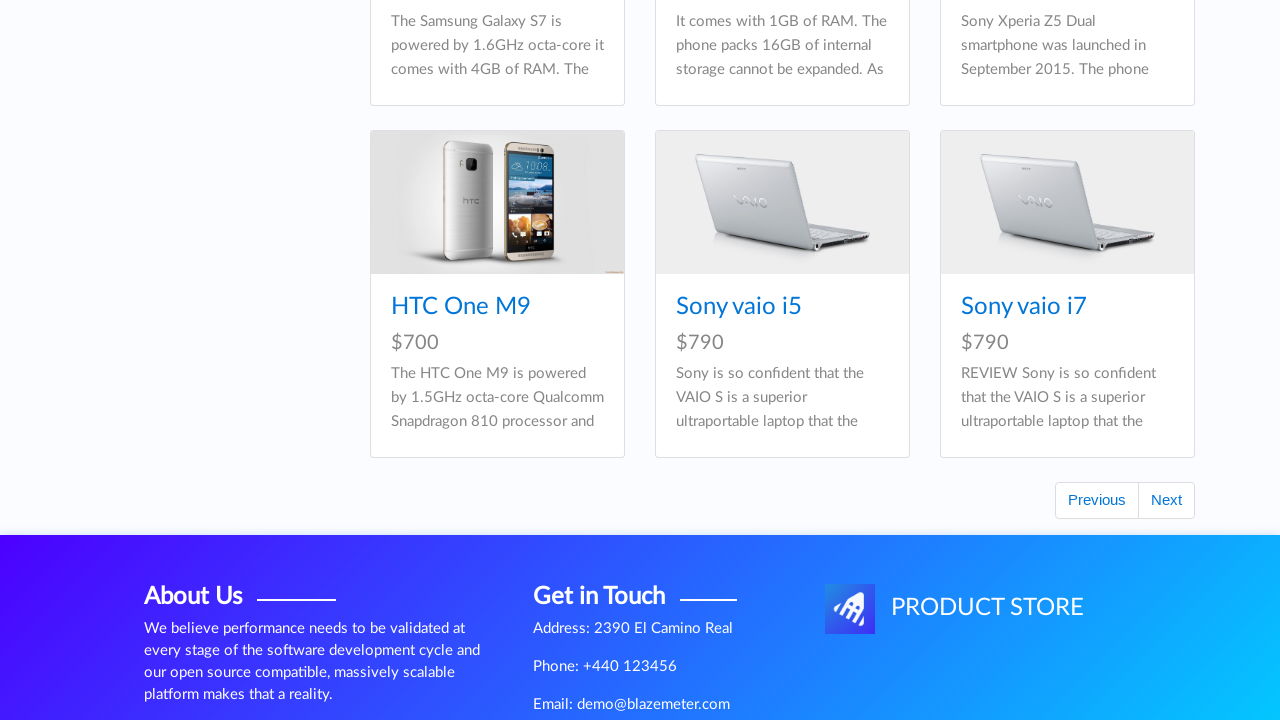

Clicked on Sony vaio i5 product at (739, 307) on xpath=//a[text()='Sony vaio i5']
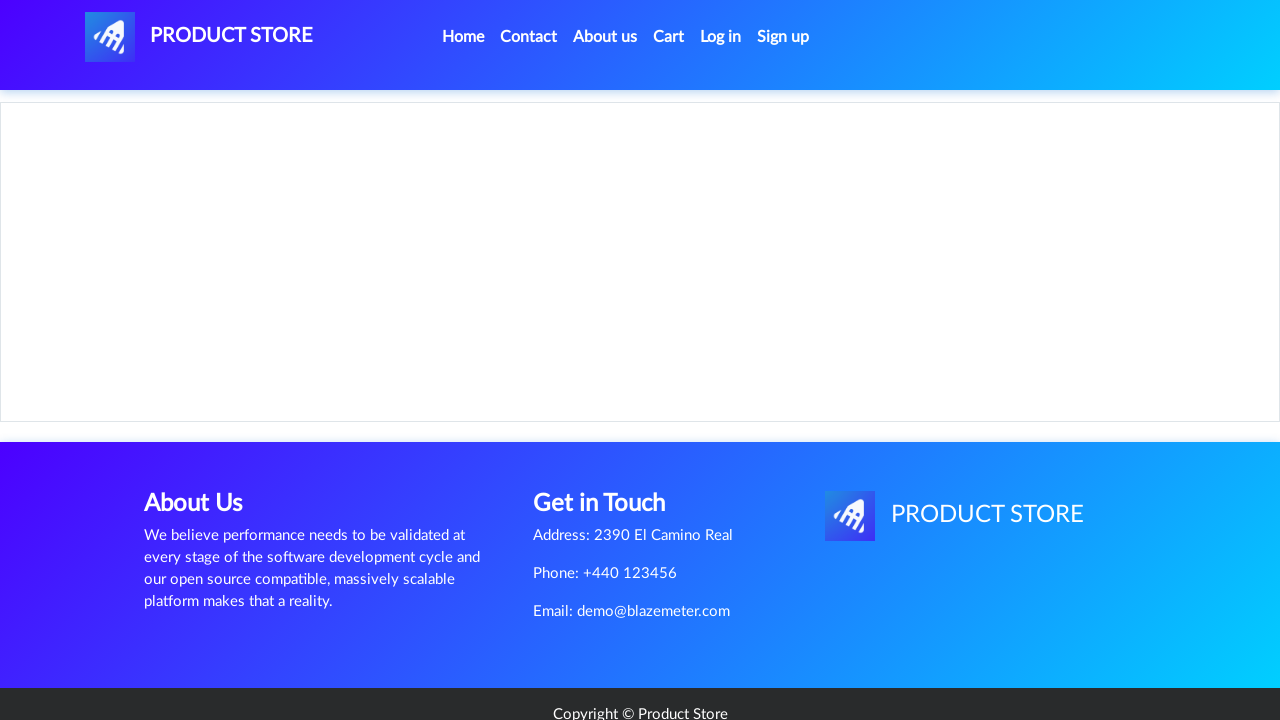

Waited 1 second for product page to load
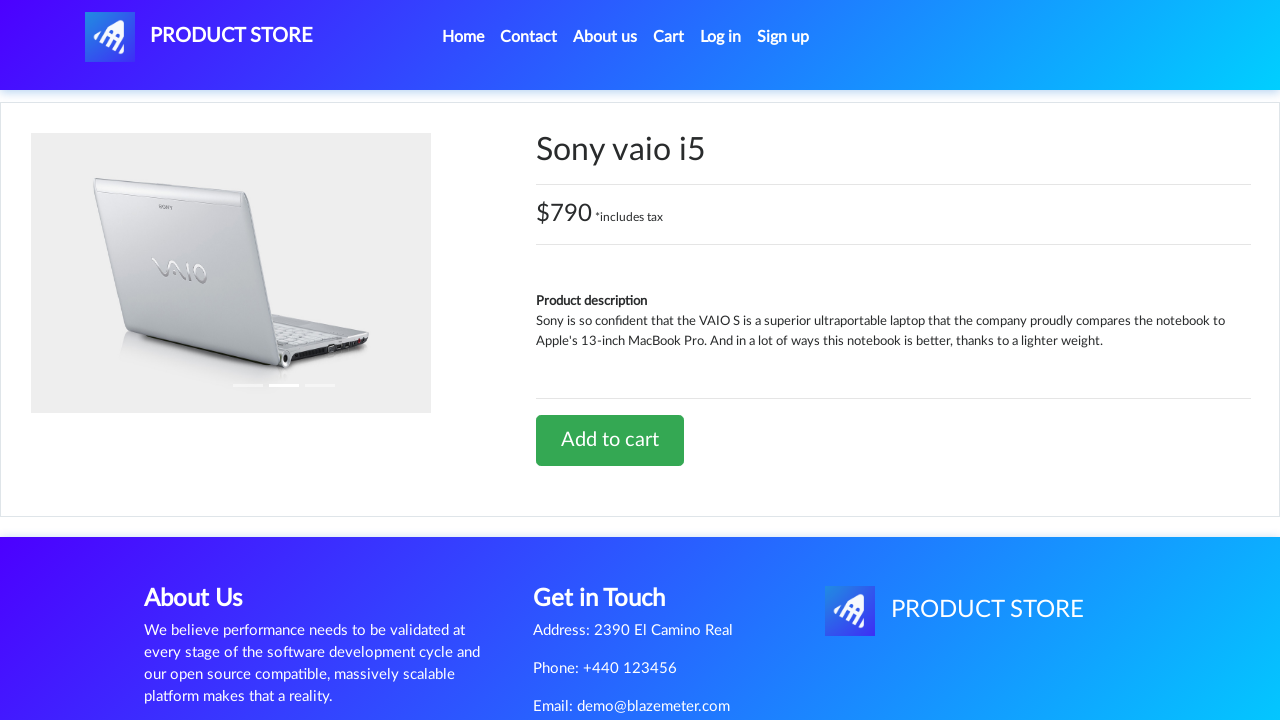

Scrolled to Add to cart button
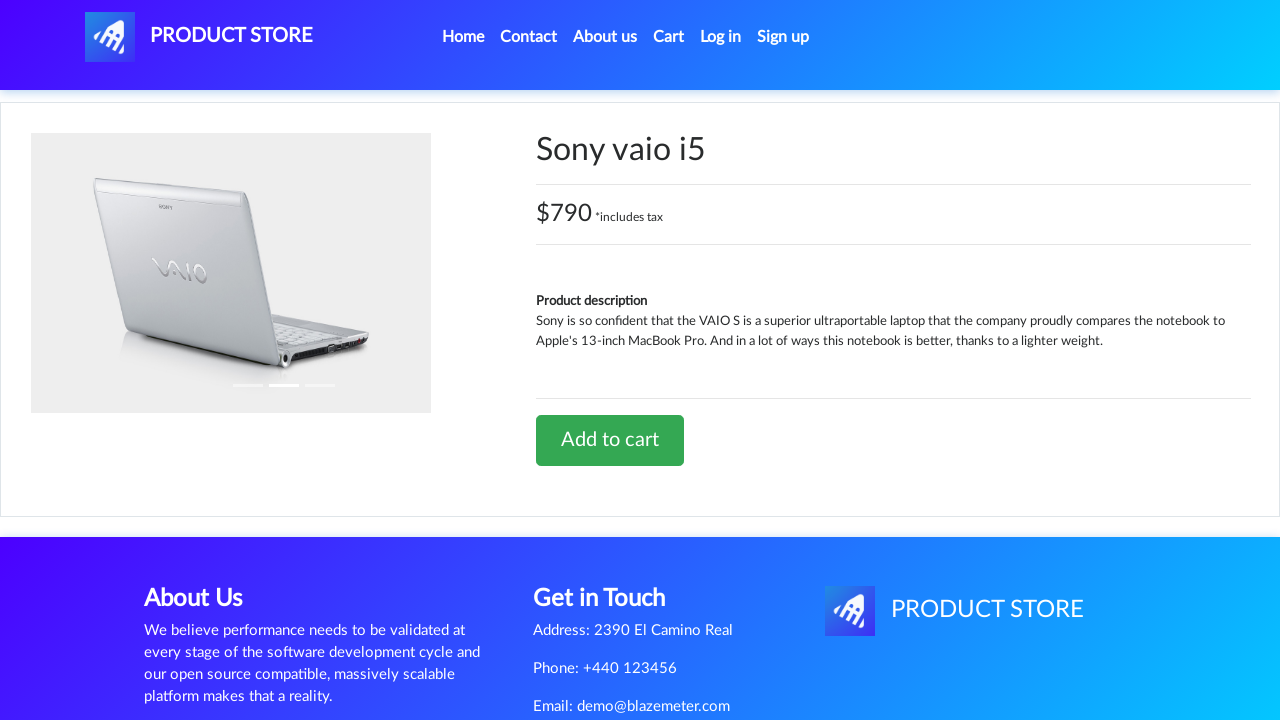

Waited 1 second for Add to cart button to be ready
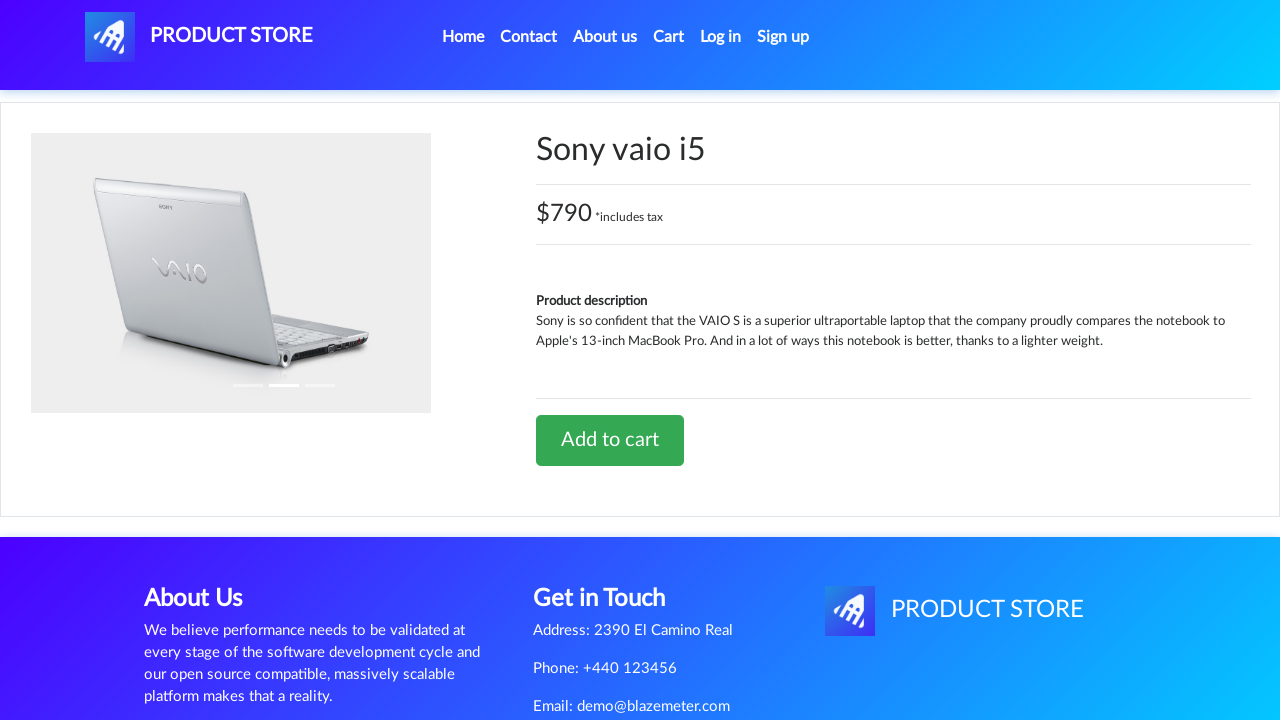

Set up dialog handler to accept alerts
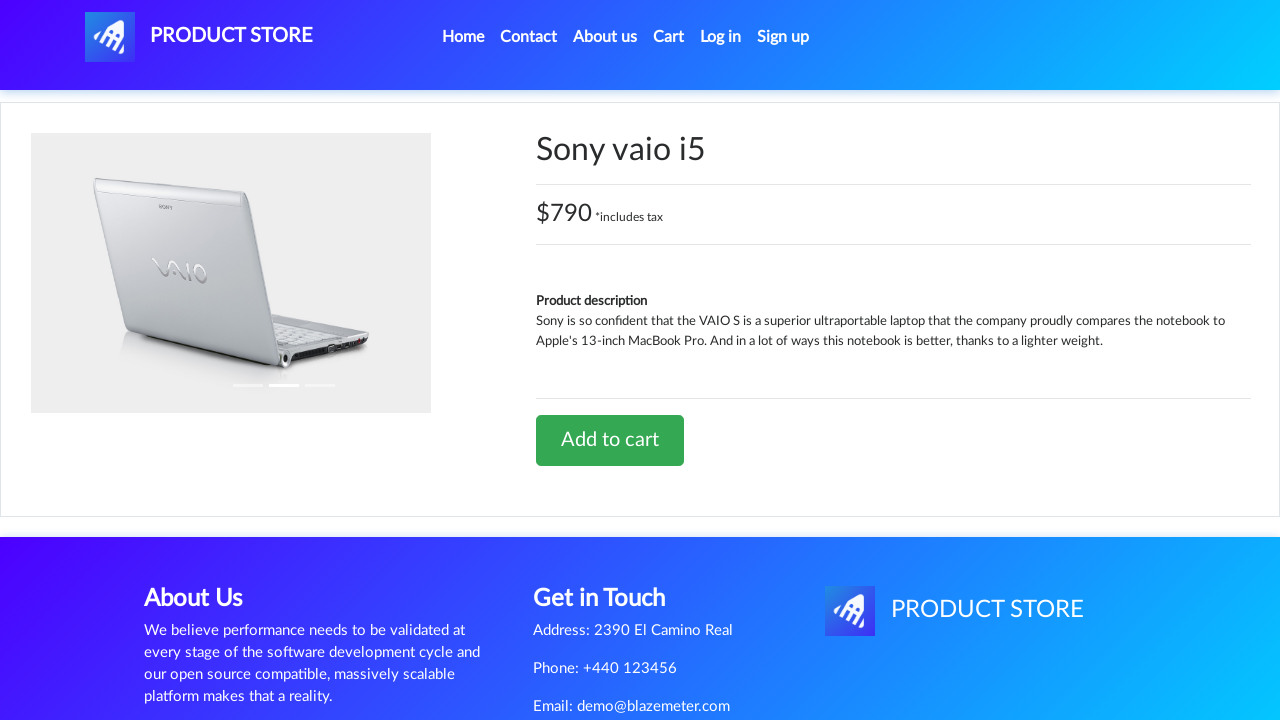

Clicked Add to cart button at (610, 440) on xpath=//a[text()='Add to cart']
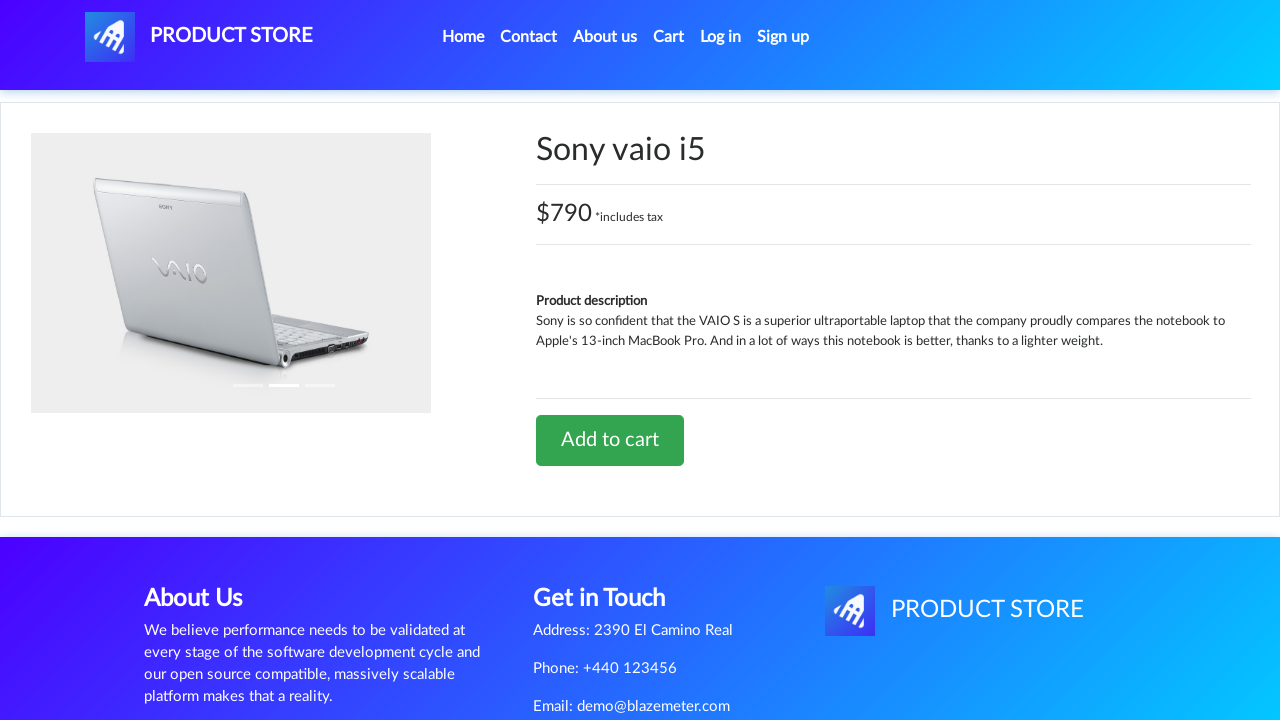

Waited 1 second for add to cart confirmation
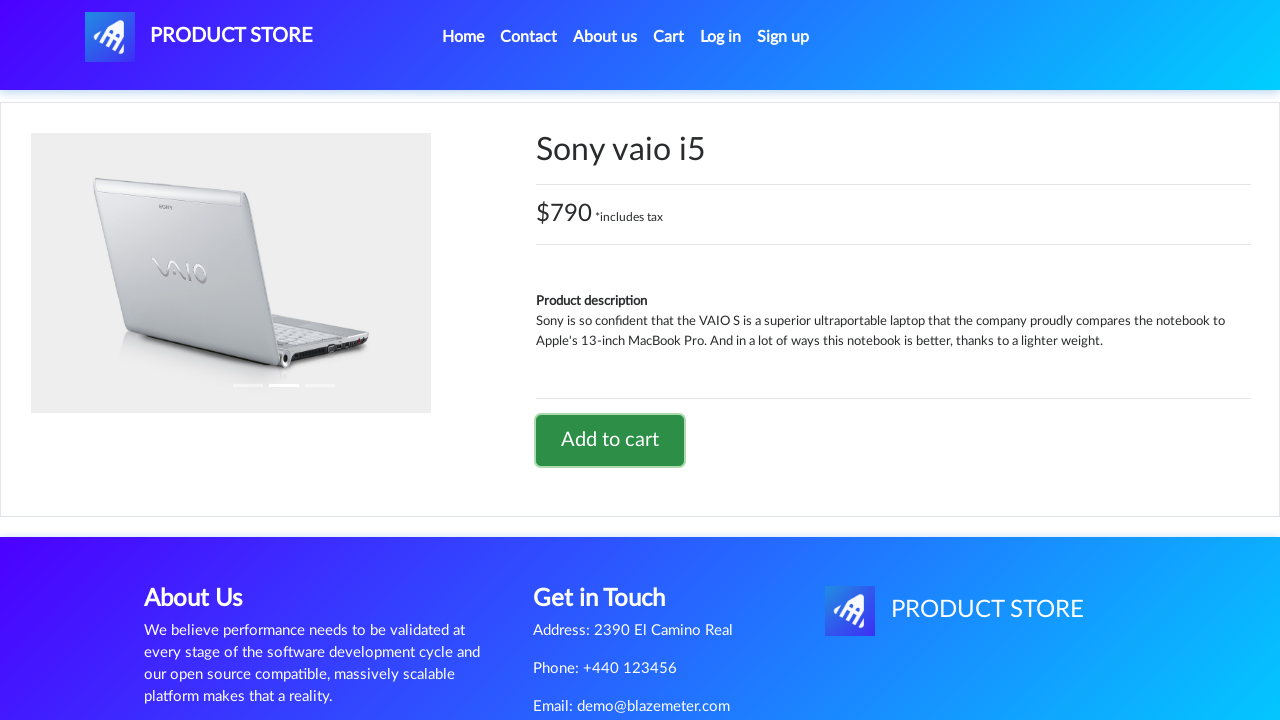

Scrolled to Cart link
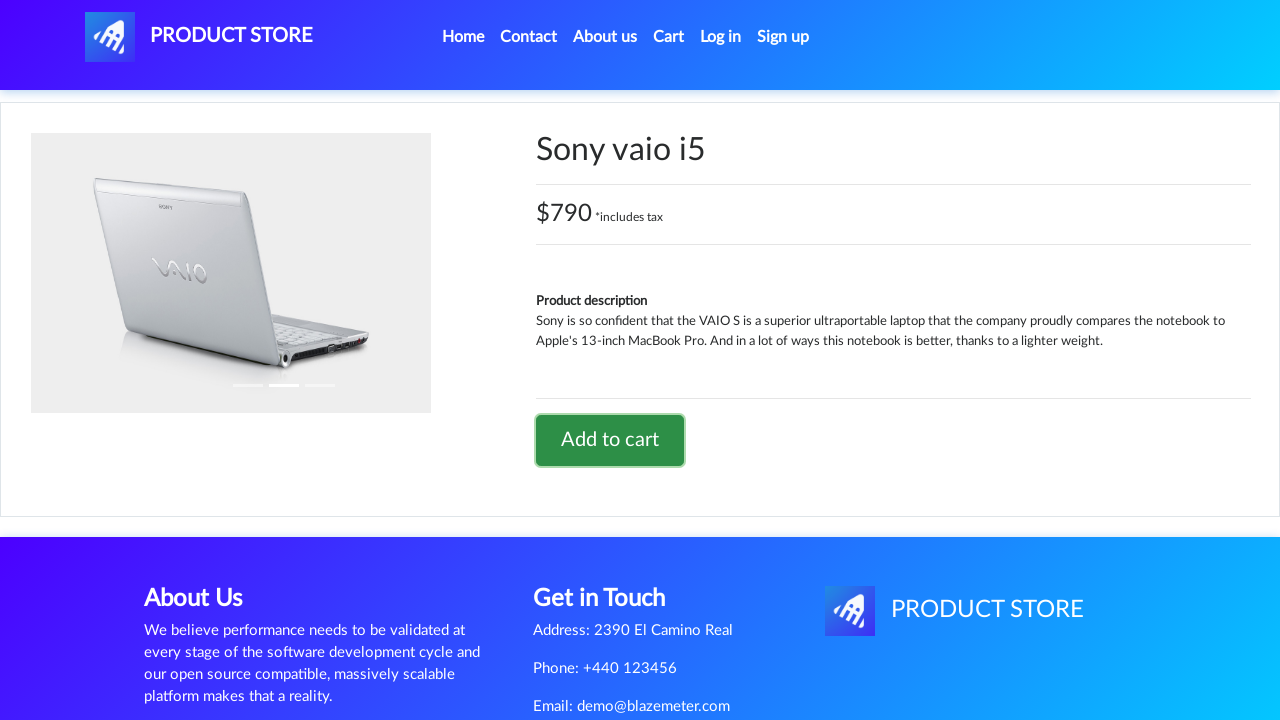

Waited 1 second for Cart link to be ready
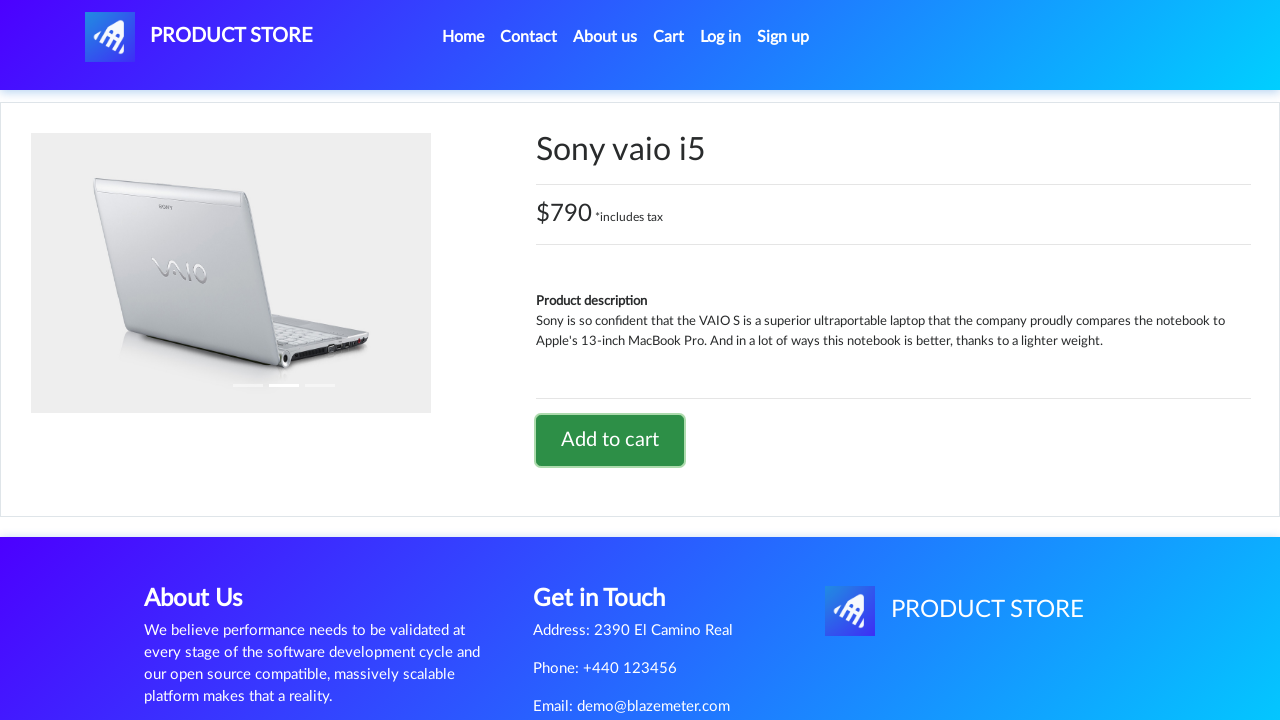

Clicked Cart link to navigate to cart page at (669, 37) on xpath=//a[text()='Cart']
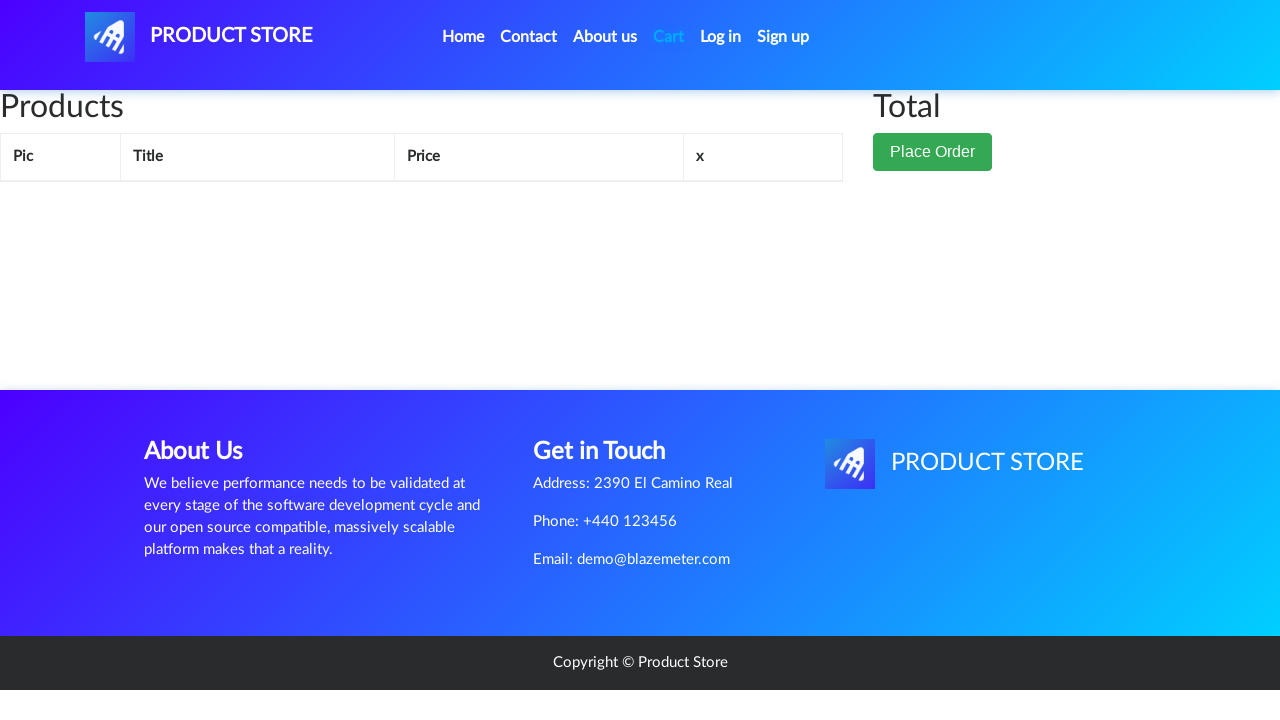

Waited 2 seconds for cart page to load
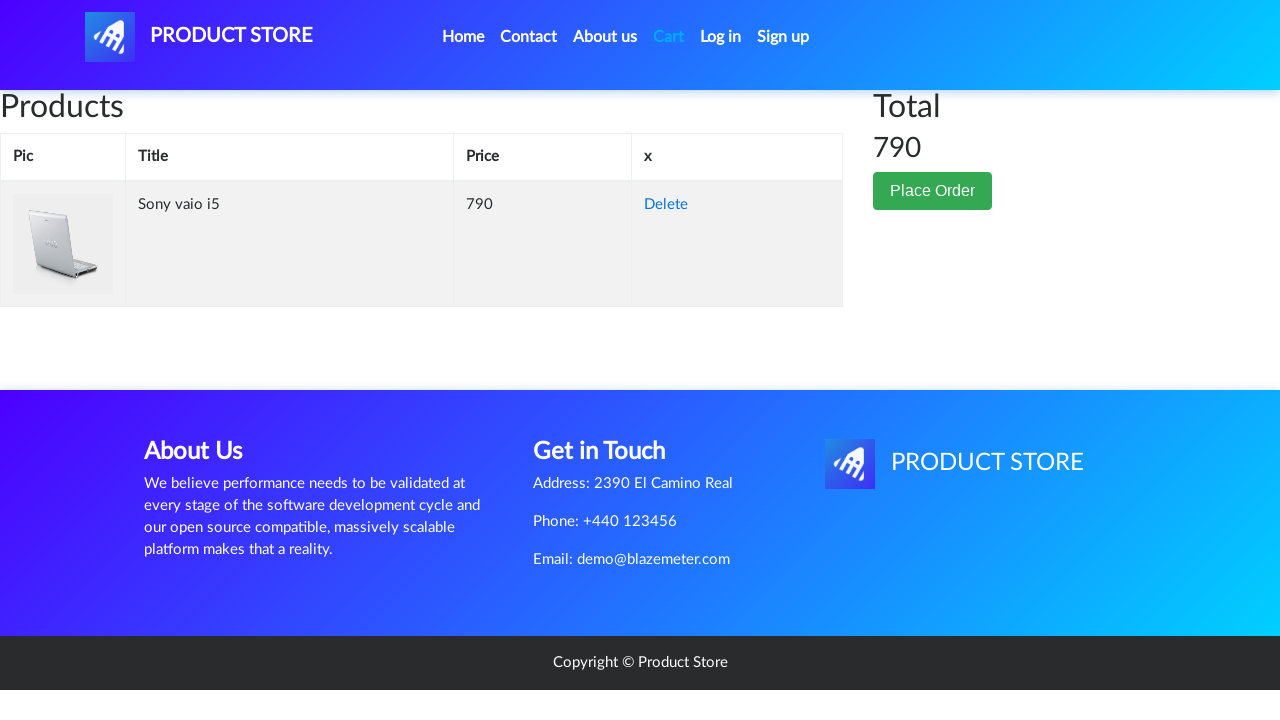

Scrolled to Sony vaio i5 in cart
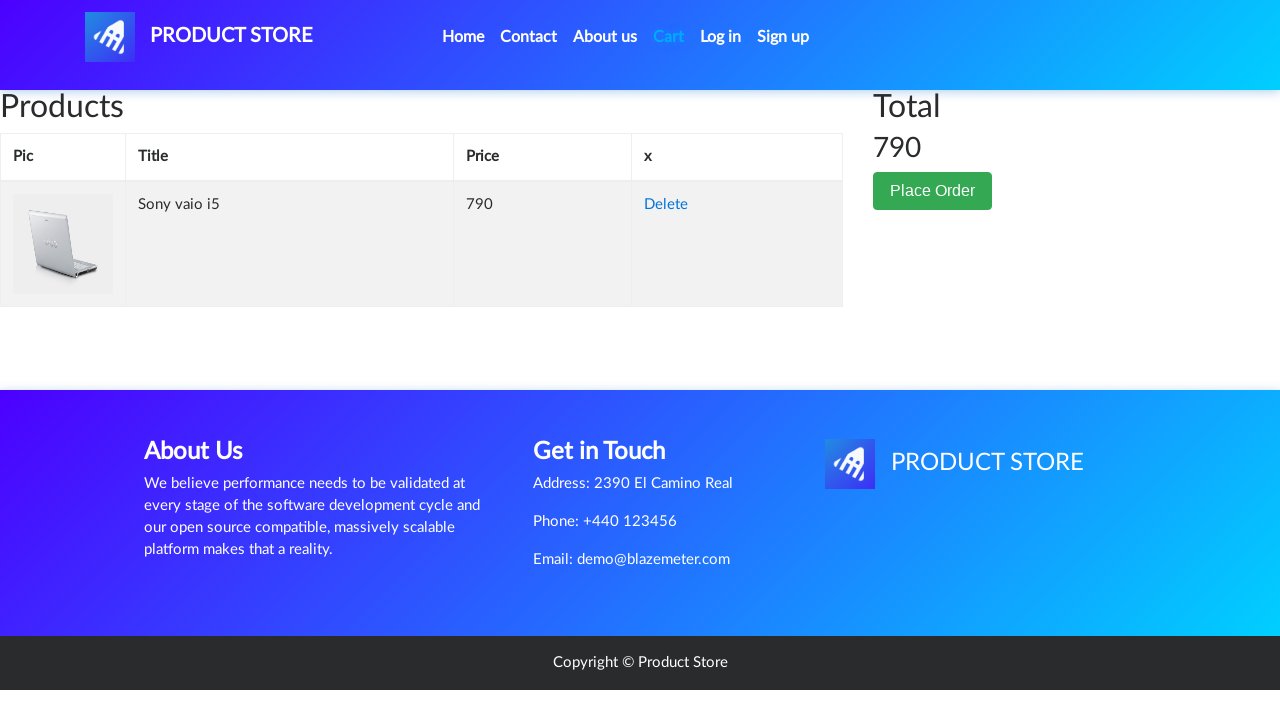

Verified Sony vaio i5 product is present in cart
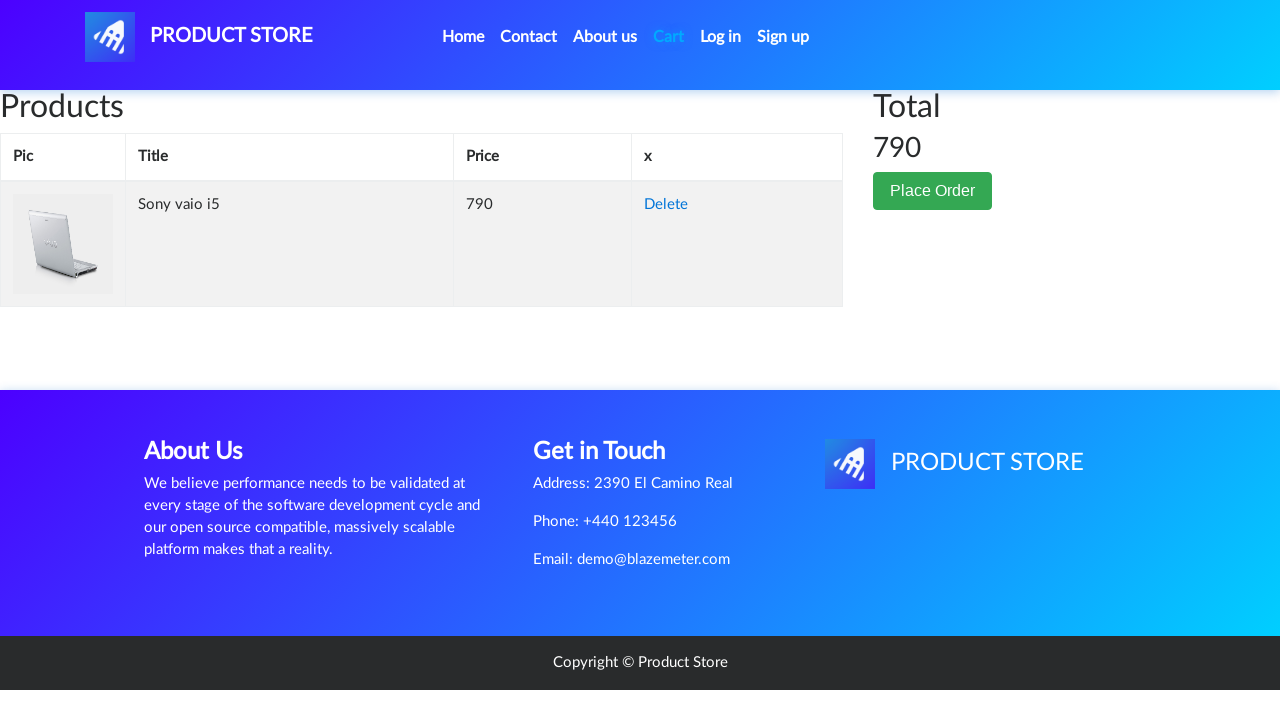

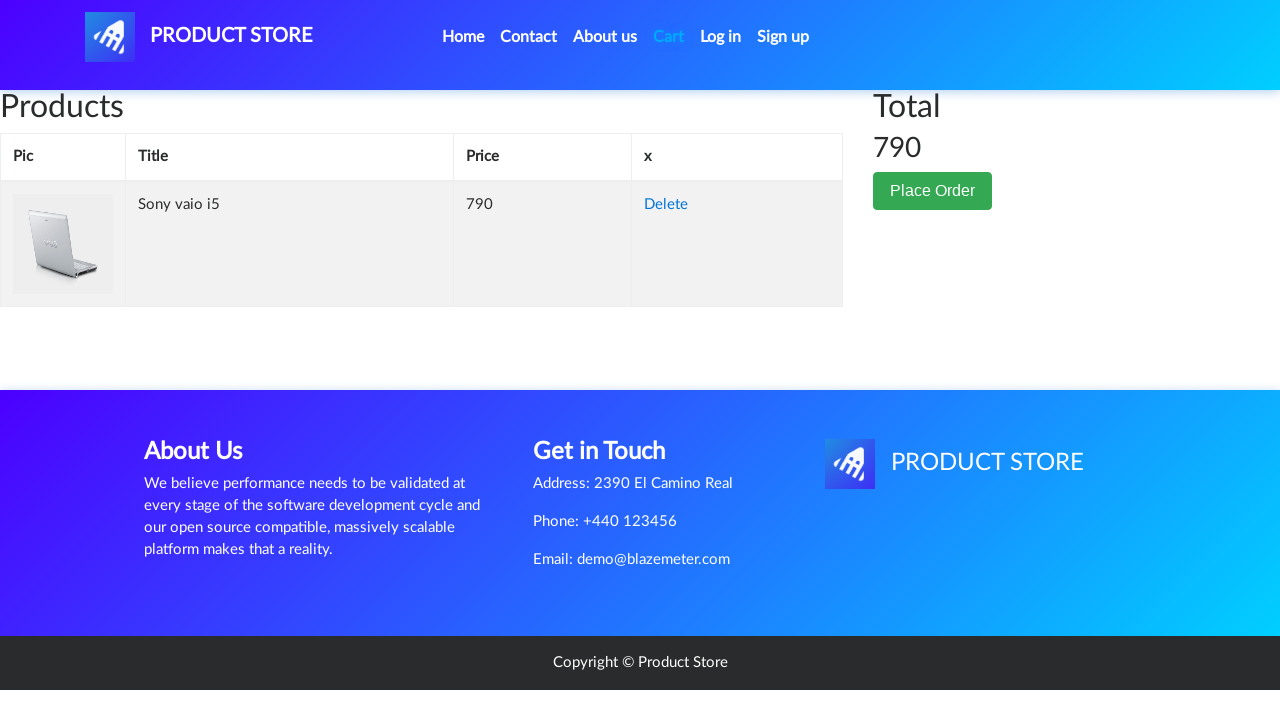